Navigates to Walla news website, retrieves the page title, and verifies it matches the expected Hebrew title

Starting URL: http://www.walla.co.il

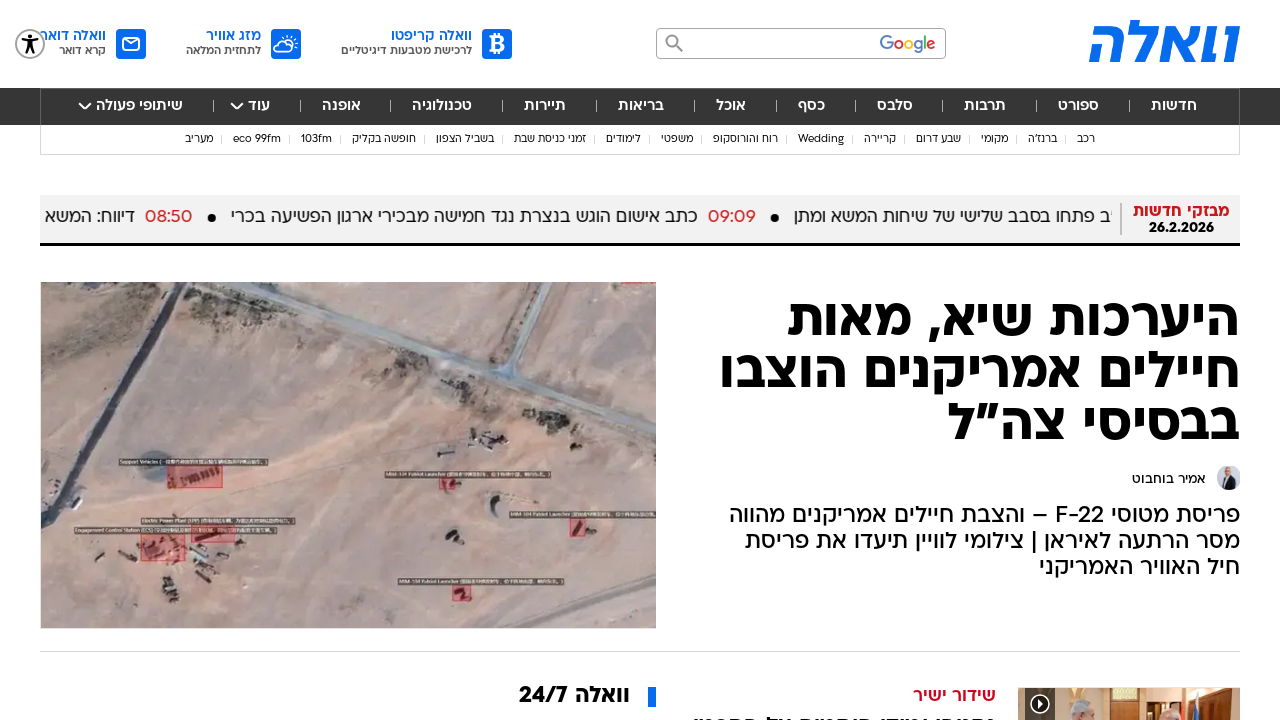

Retrieved page title
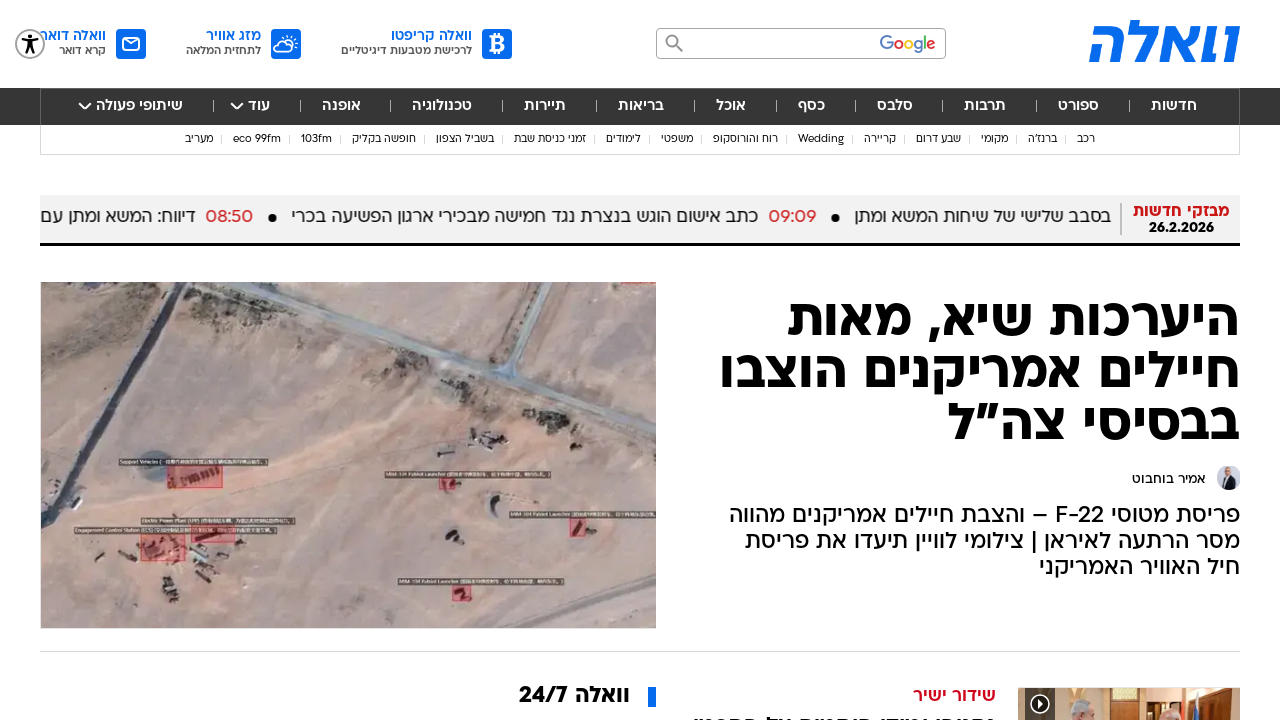

Reloaded the page
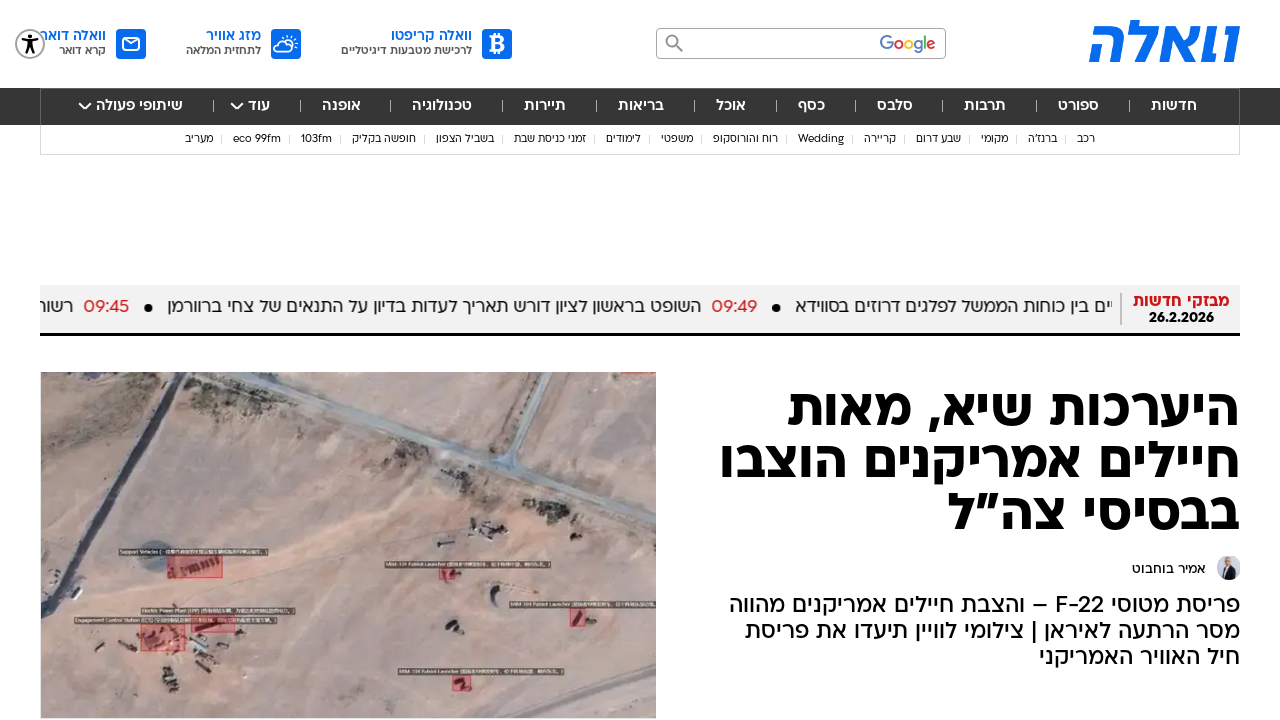

Page title does not match expected value
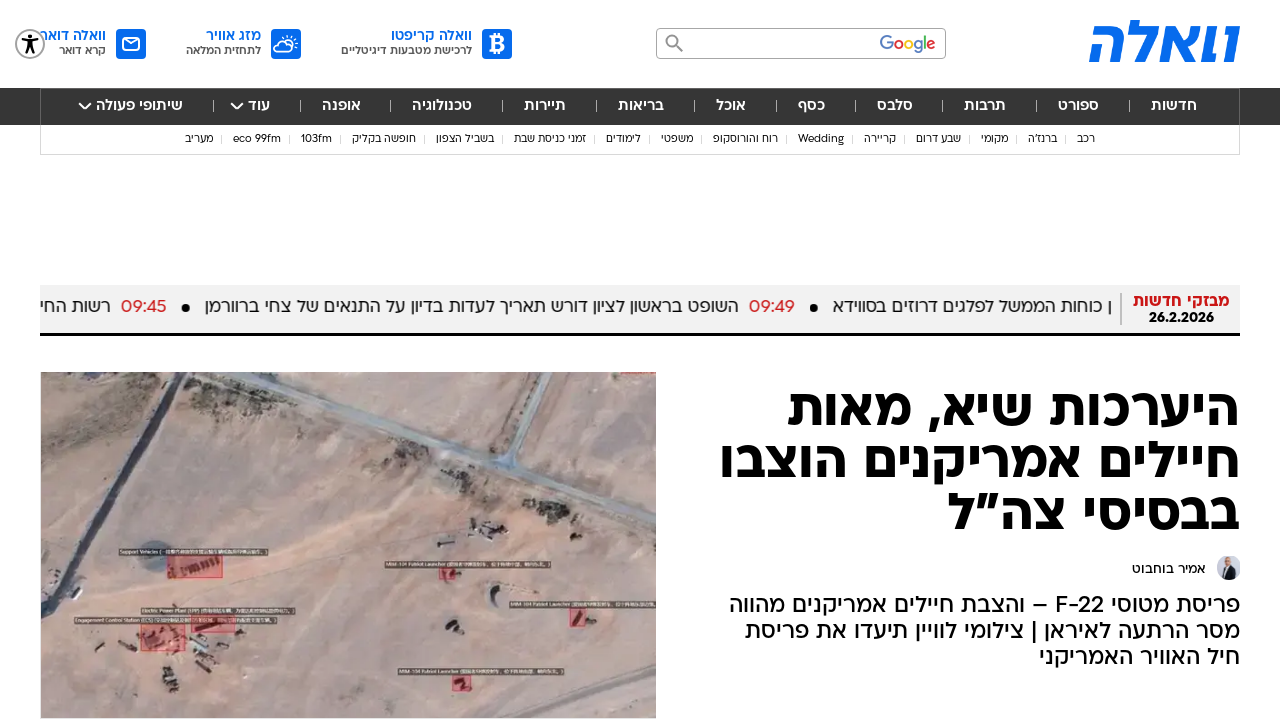

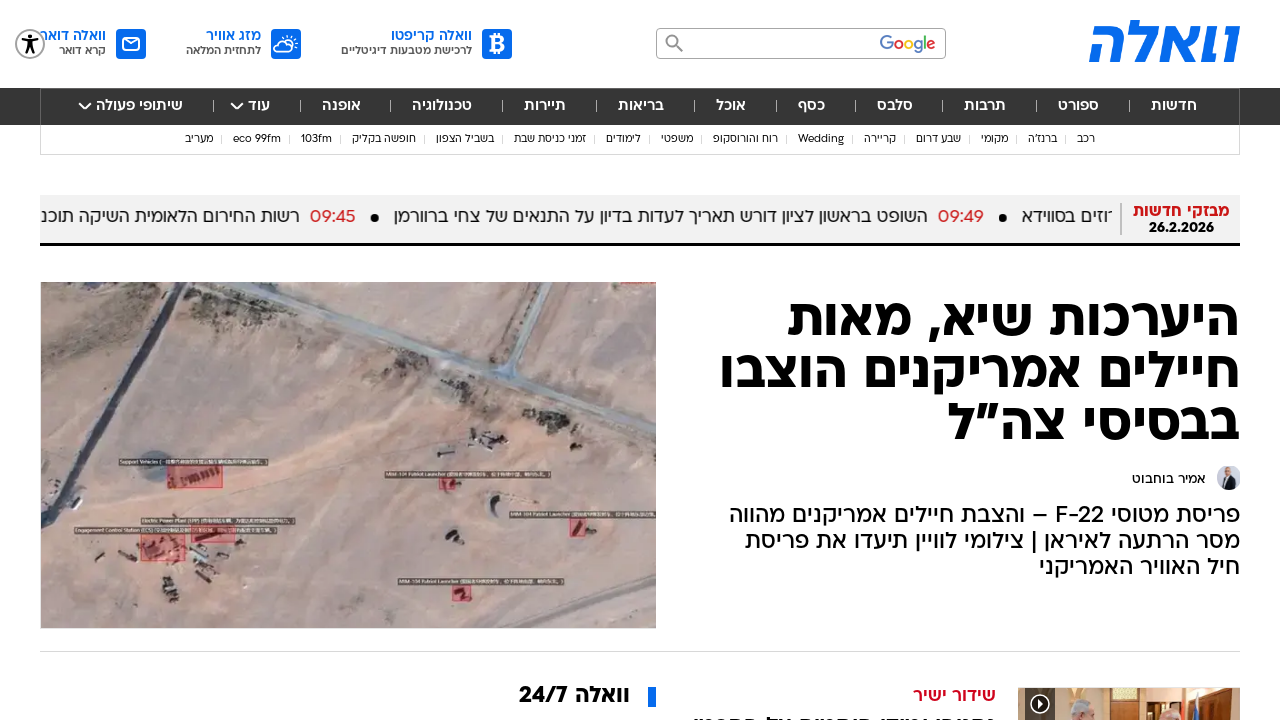